Verifies that radio button elements exist on the page by locating the radio button example section

Starting URL: https://rahulshettyacademy.com/AutomationPractice/

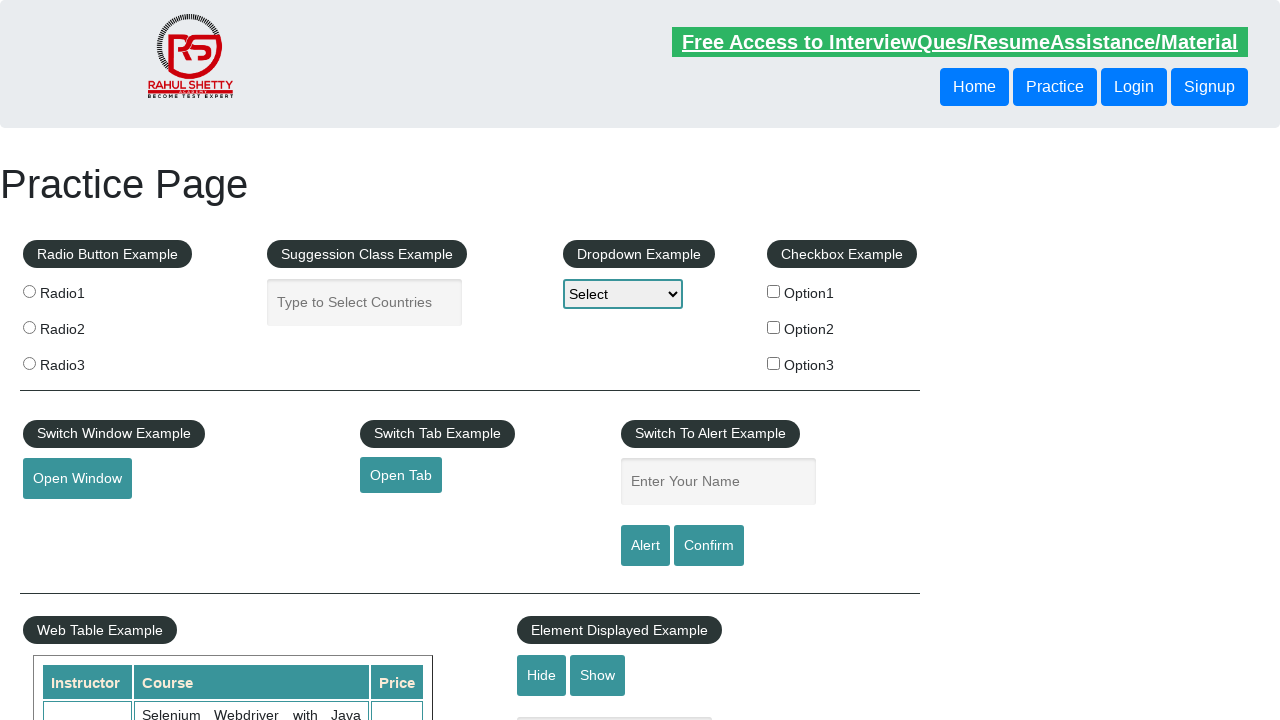

Waited for radio button example section to load
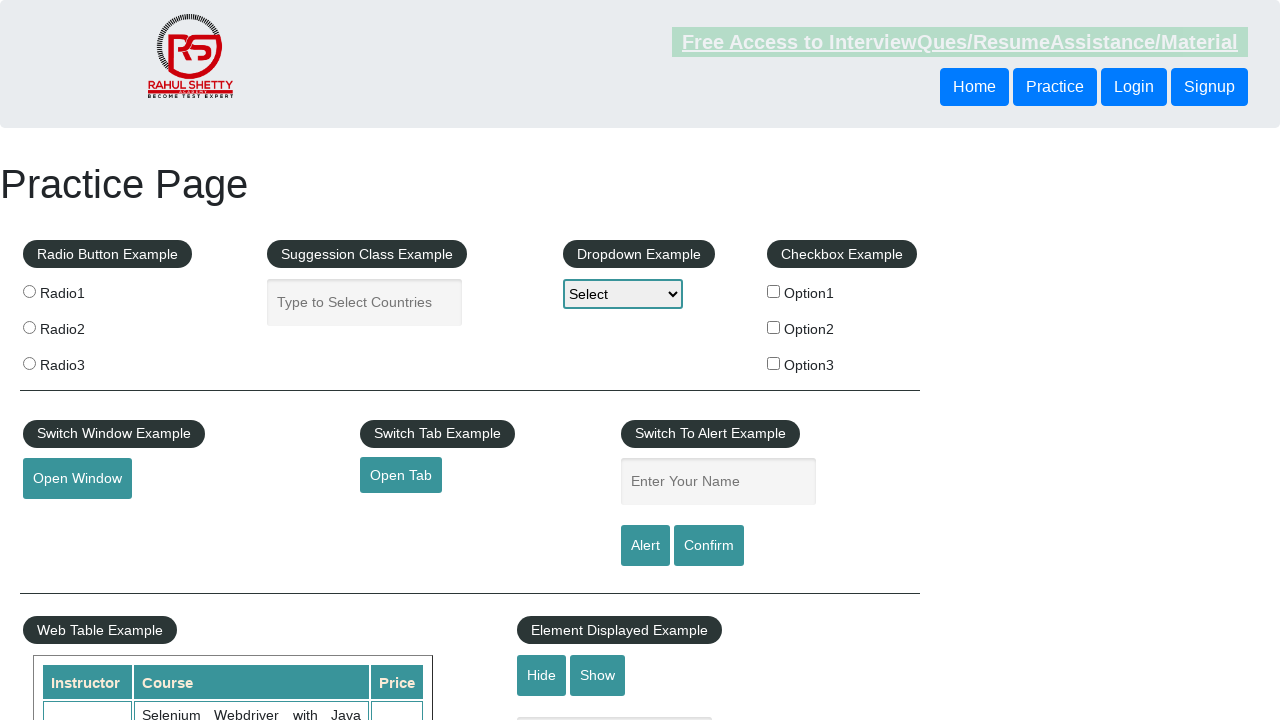

Located radio button labels - found 3 radio buttons
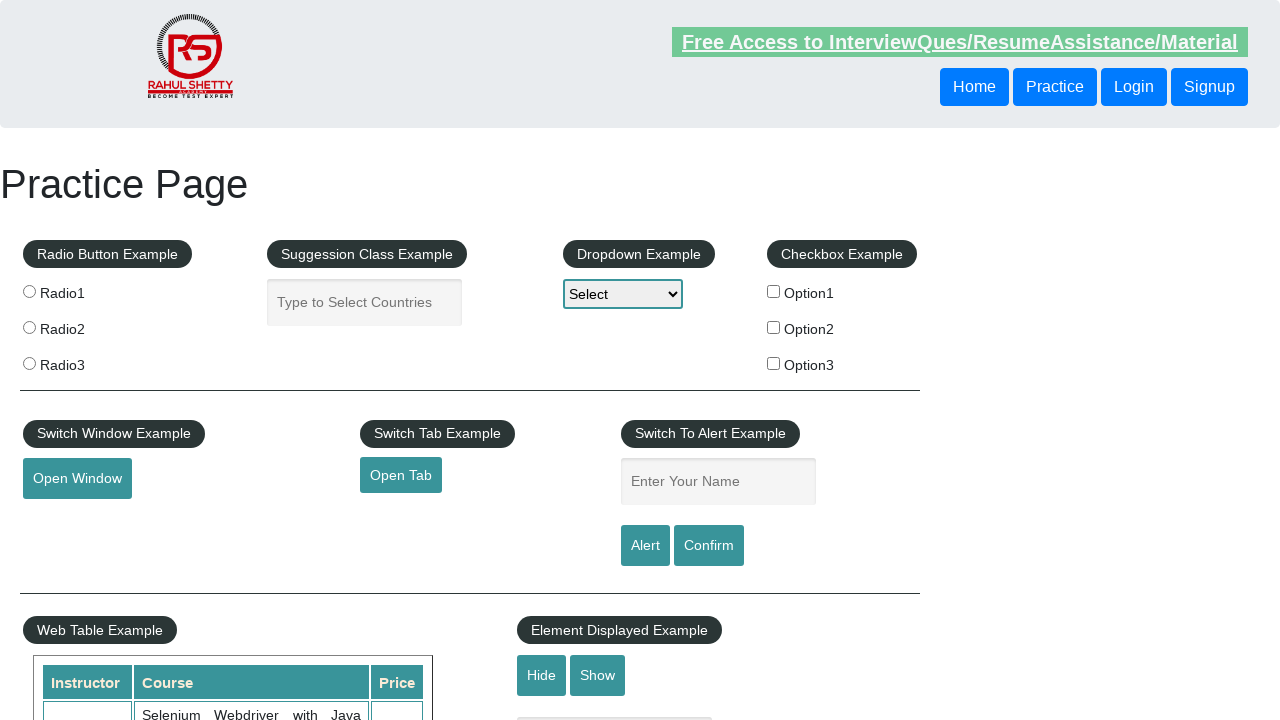

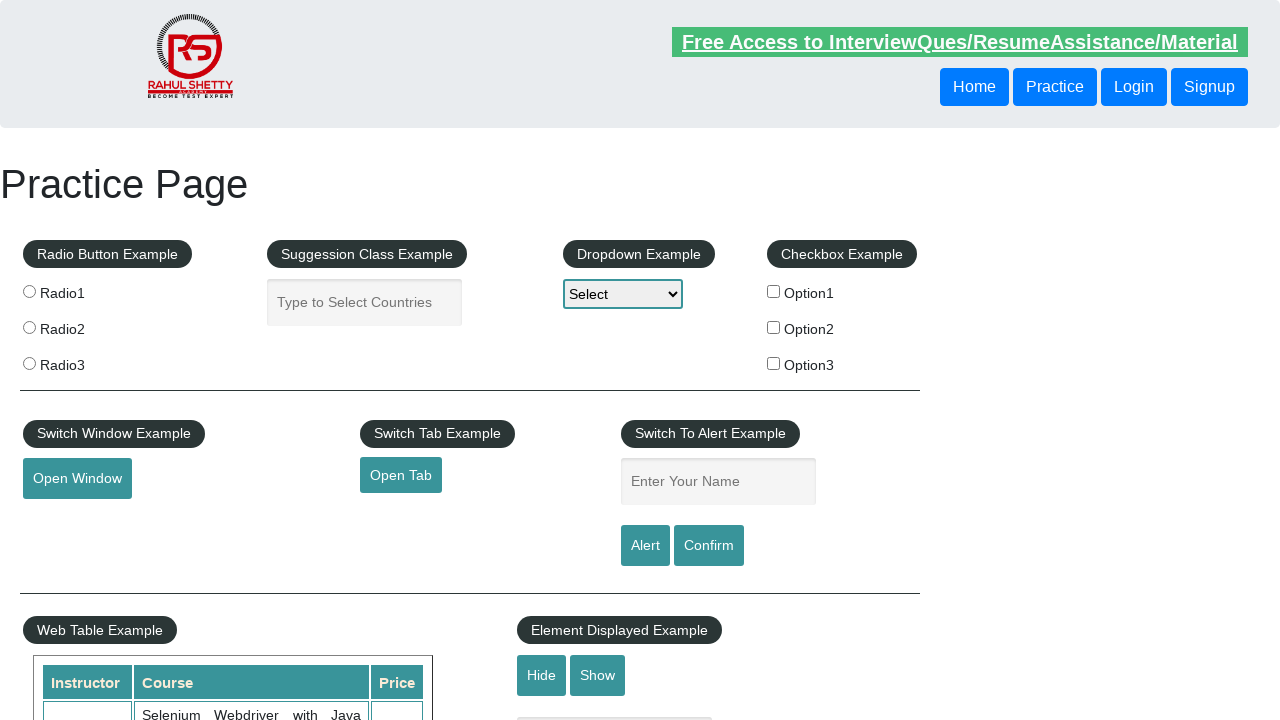